Tests dropdown selection functionality by selecting options using different methods (visible text and index)

Starting URL: https://the-internet.herokuapp.com/dropdown

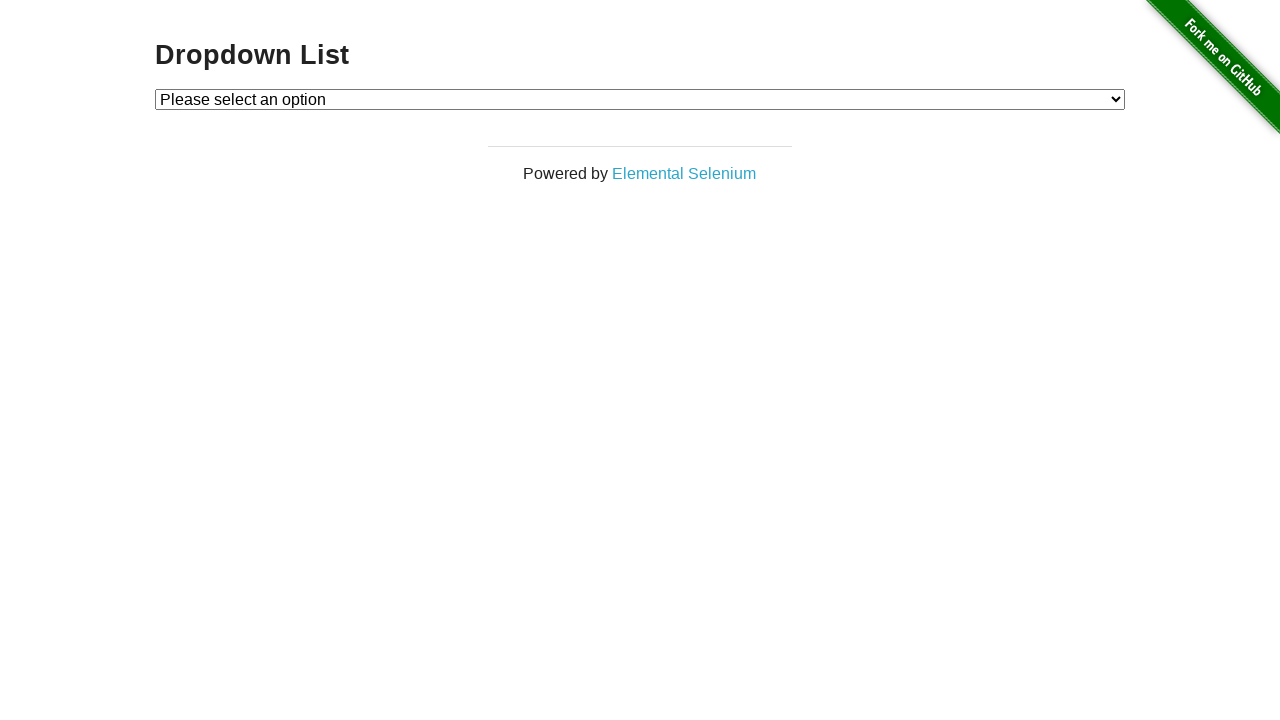

Selected 'Option 1' from dropdown by visible text on #dropdown
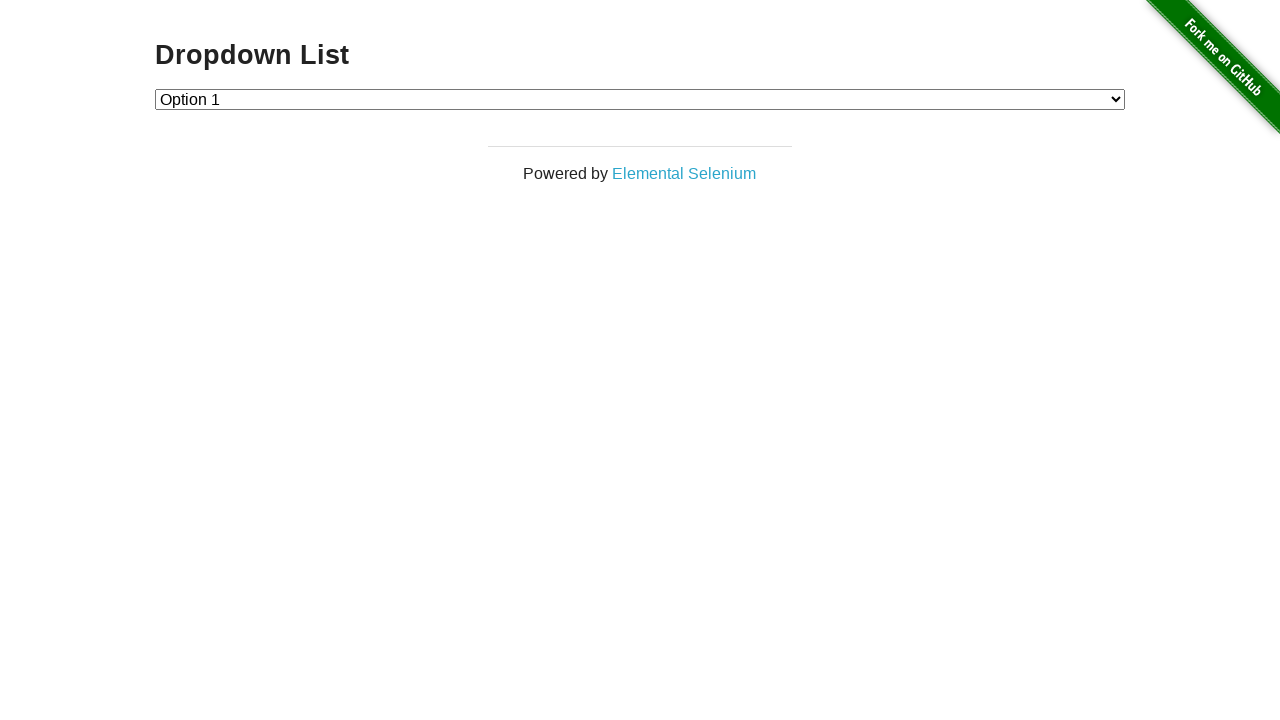

Selected Option 2 from dropdown by index 2 on #dropdown
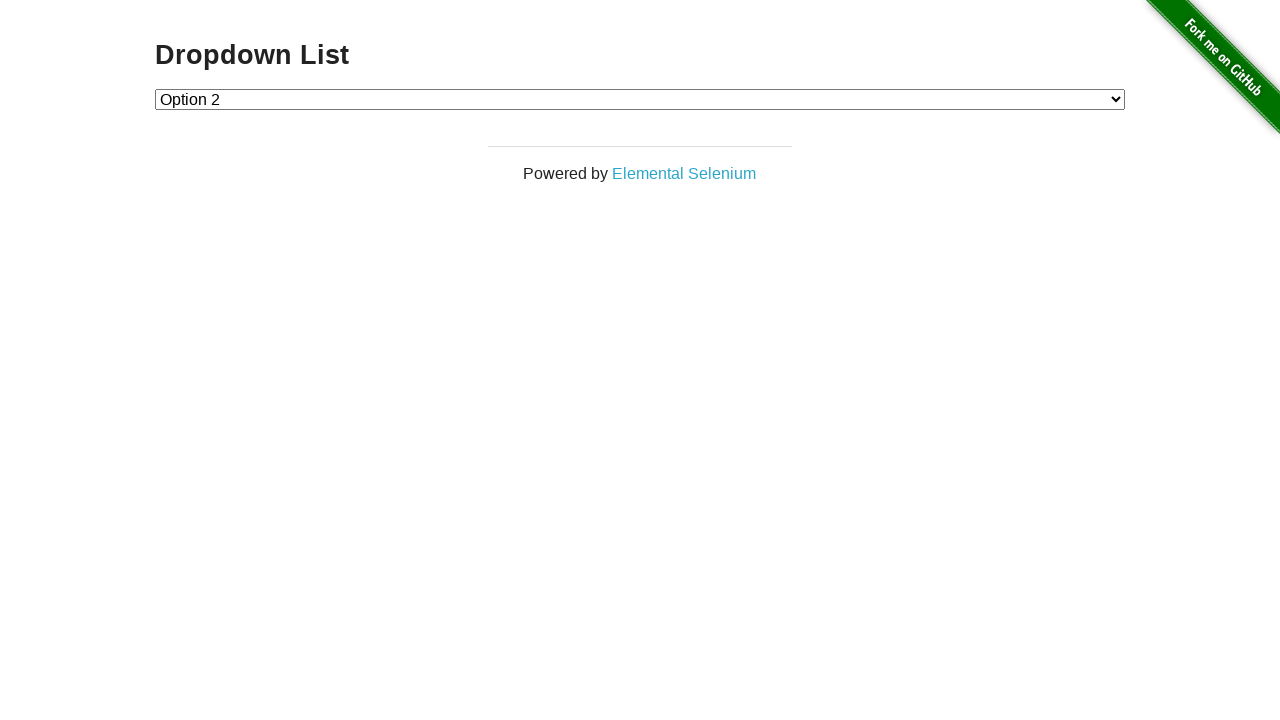

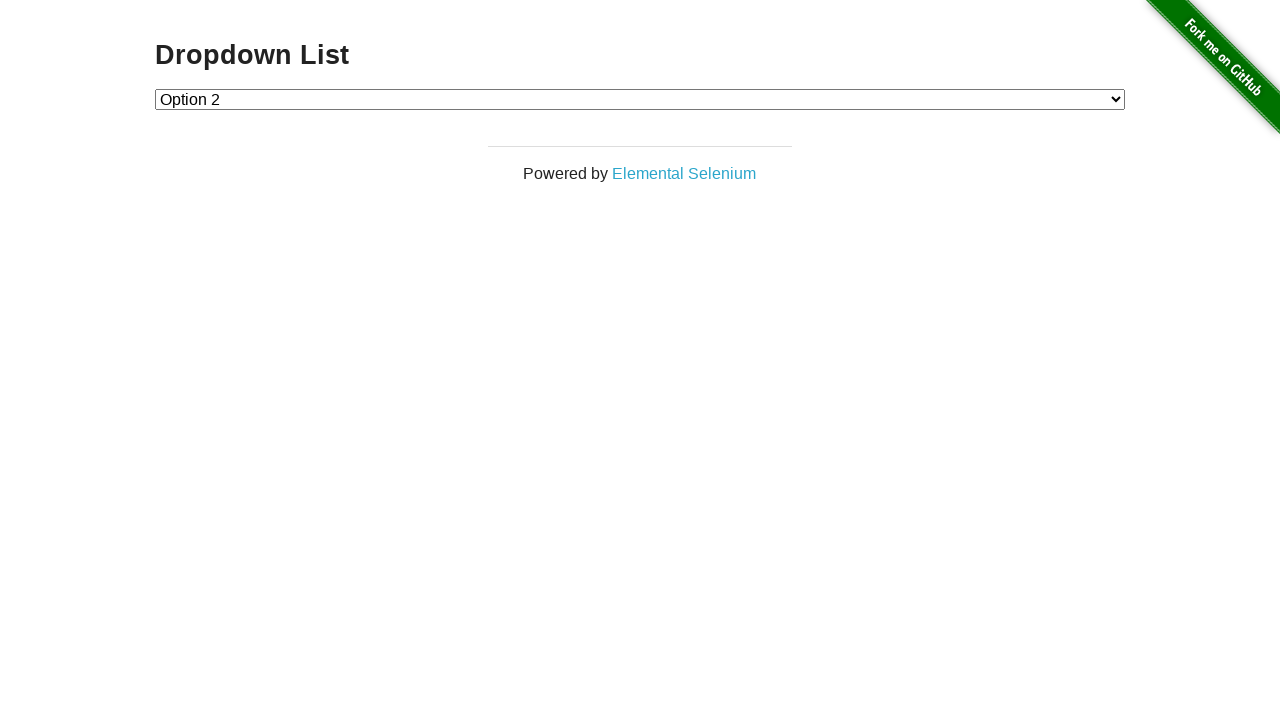